Checks if an image element is displayed on the page

Starting URL: https://demoqa.com/

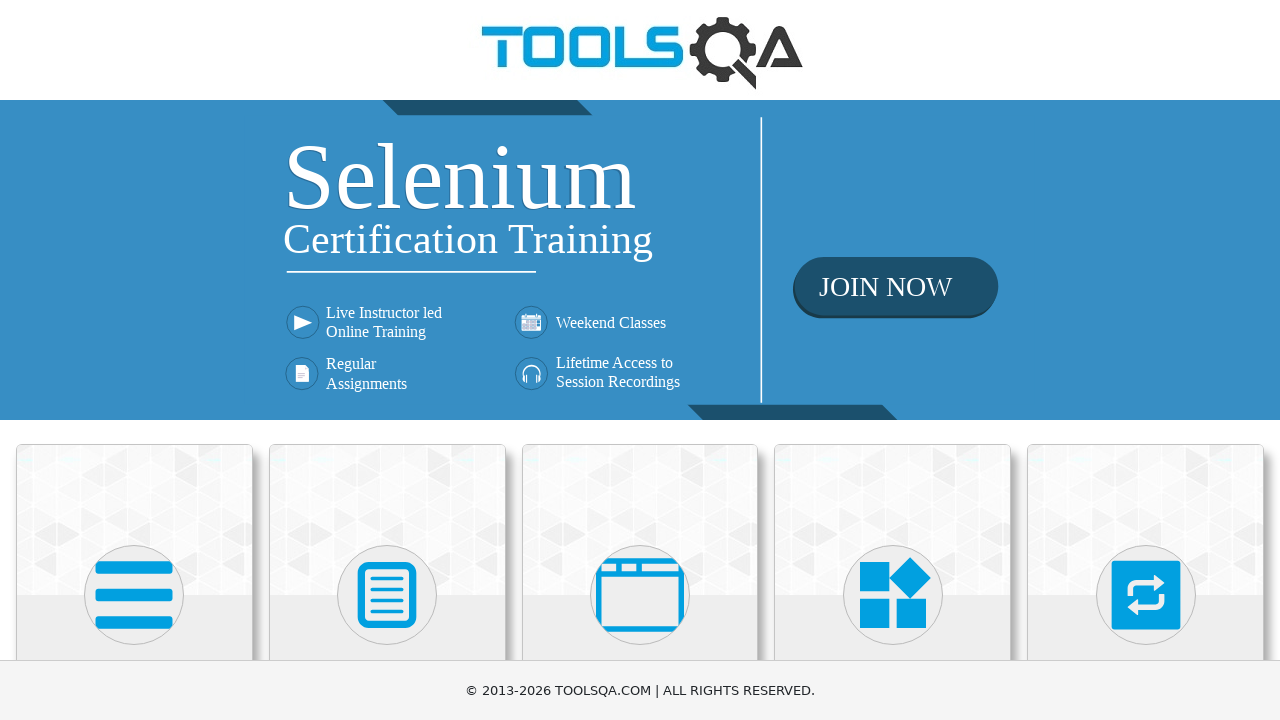

Navigated to https://demoqa.com/
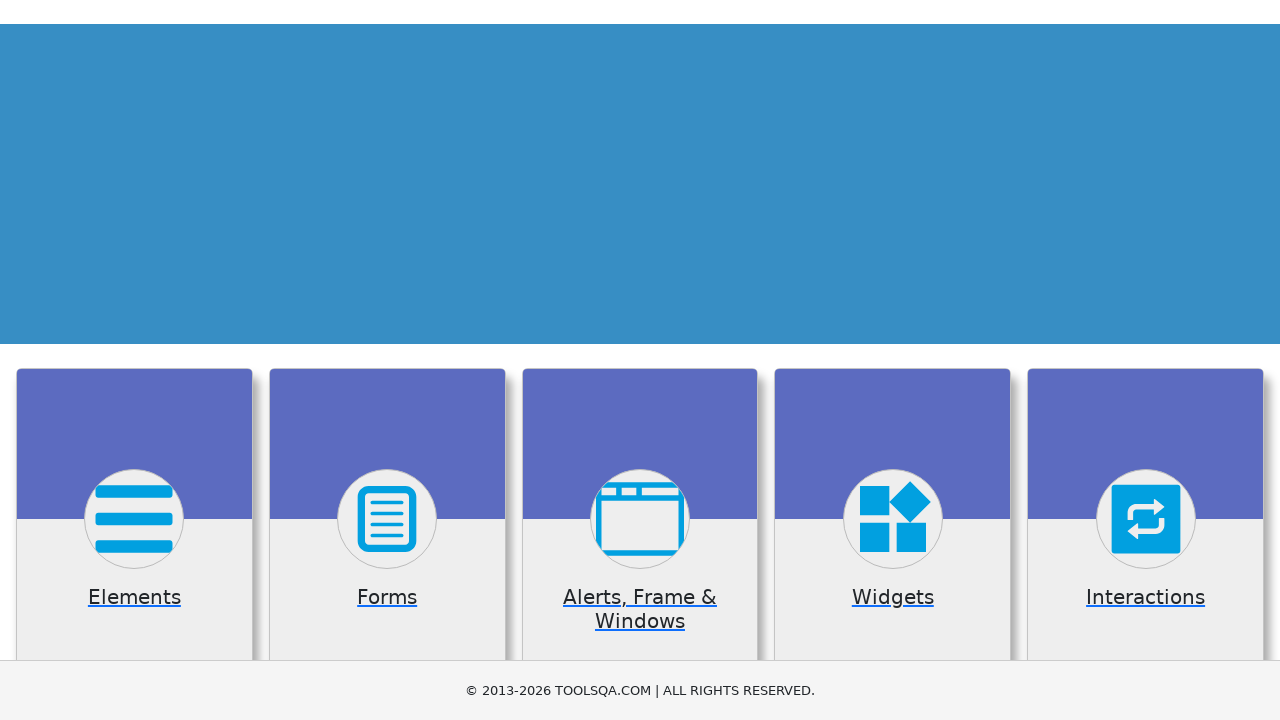

Located all image elements on the page
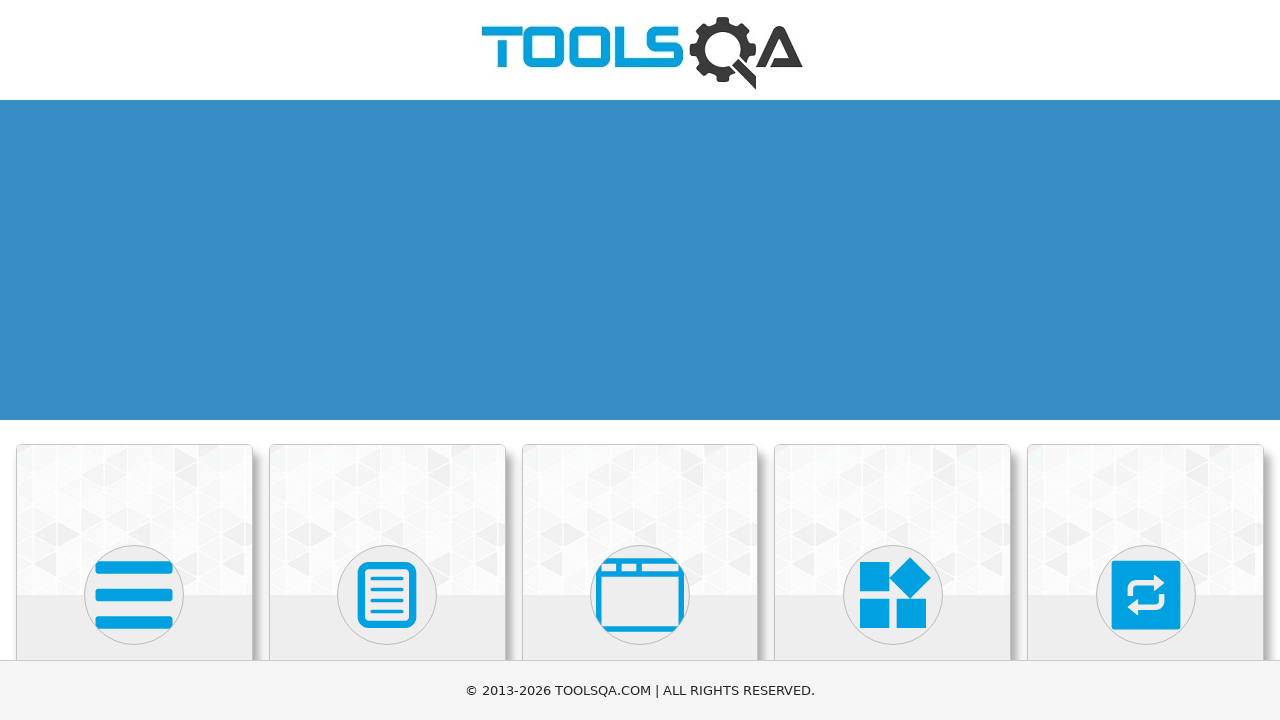

Verified that second image element exists and is visible
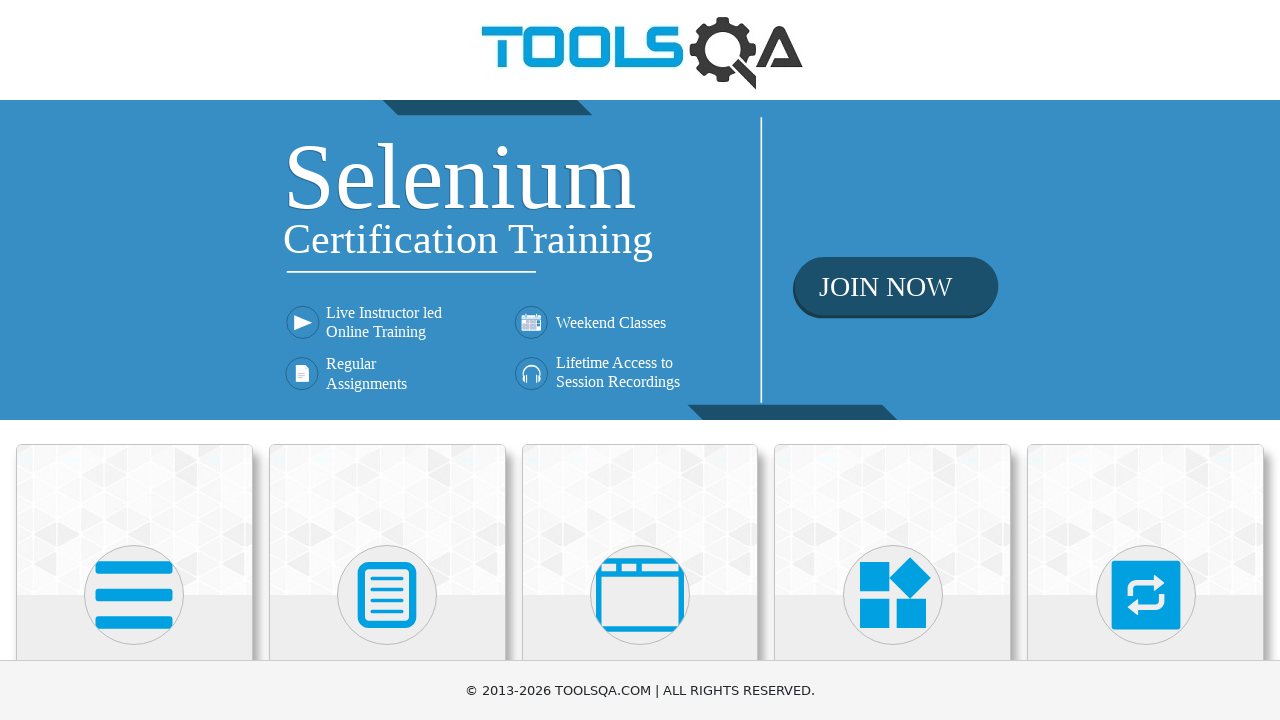

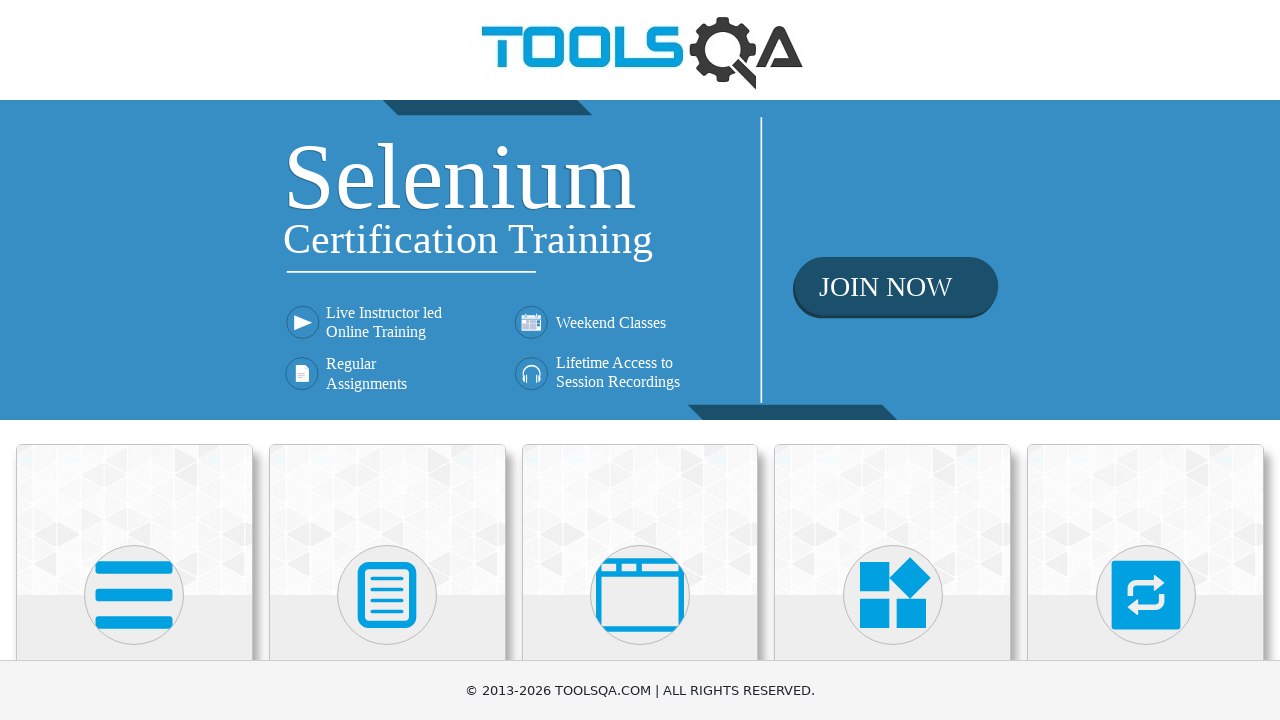